Tests viewing basket and verifying tax calculations are displayed

Starting URL: http://practice.automationtesting.in/

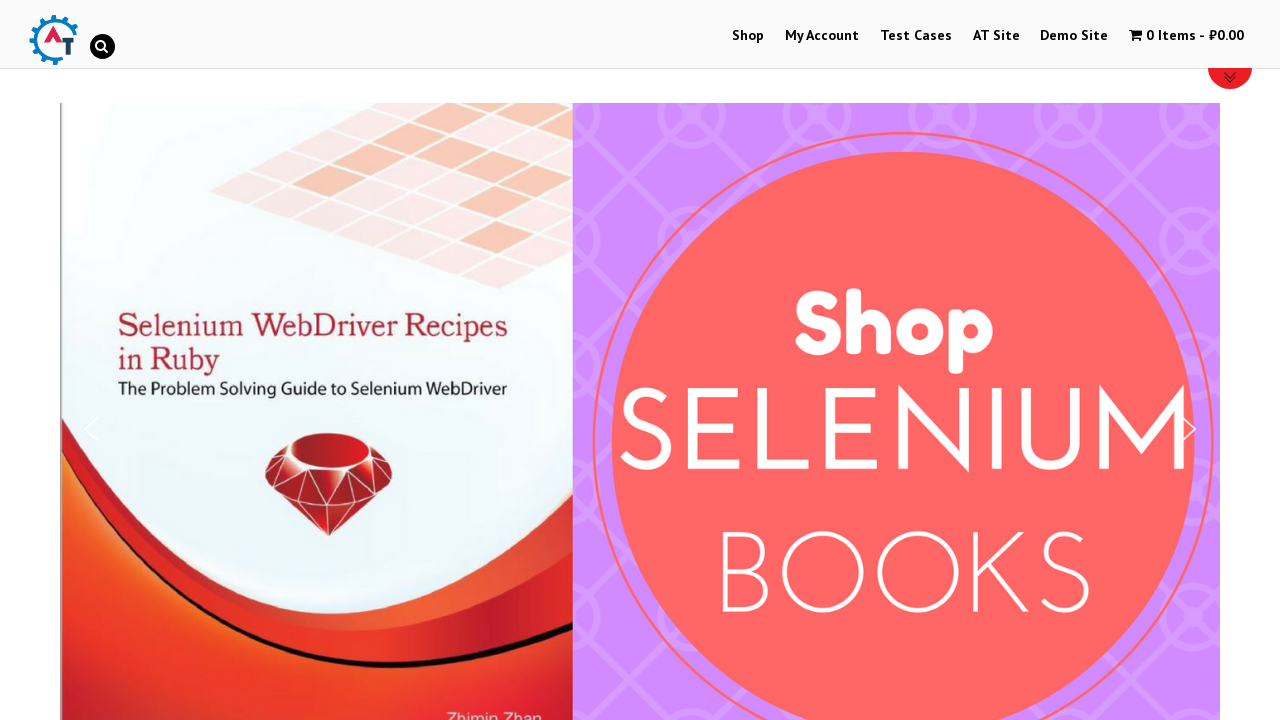

Clicked on Shop menu at (748, 36) on xpath=//*[@class='main-nav']/li[1]
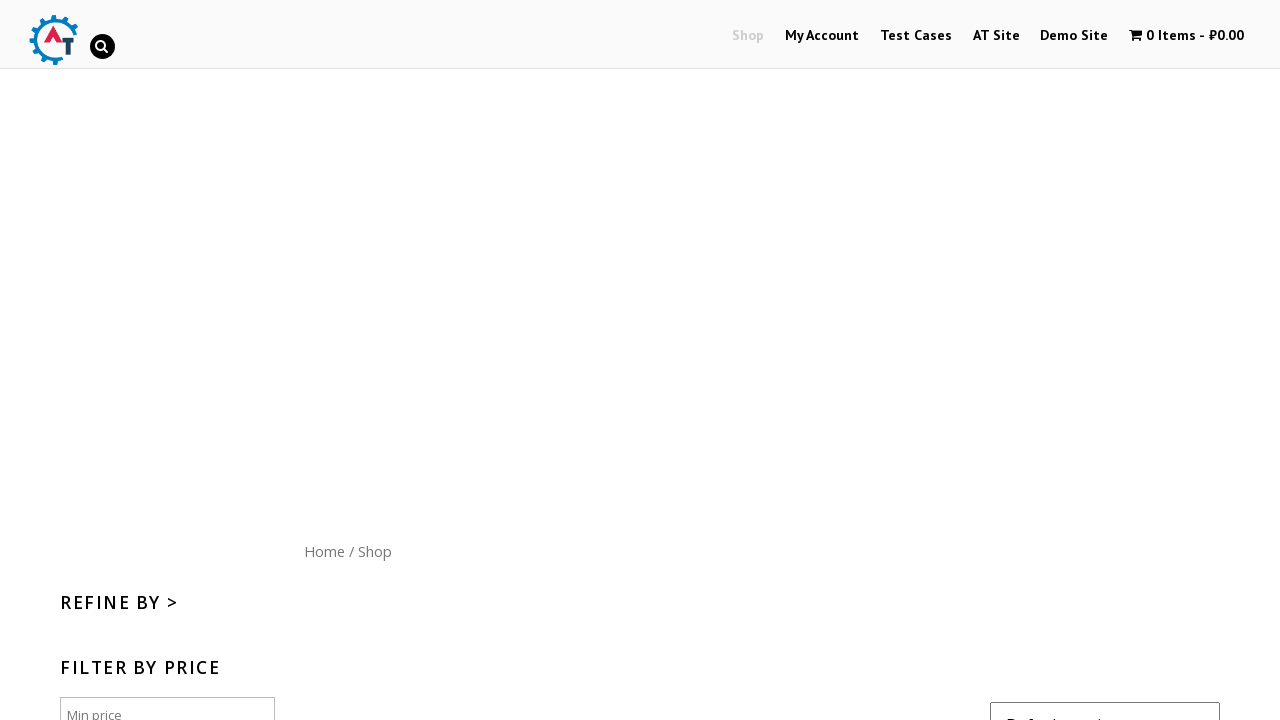

Added item to basket at (405, 360) on //*[@id="content"]/ul/li[1]/a[2]
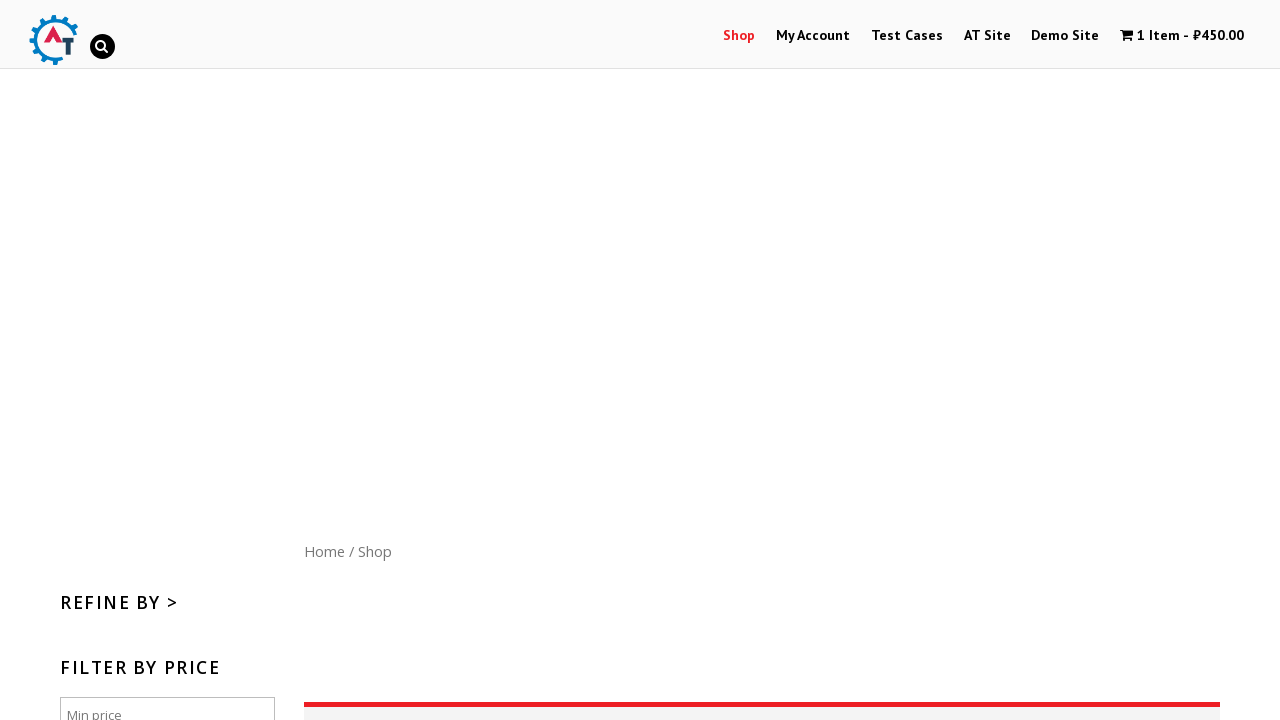

Shopping cart menu item appeared
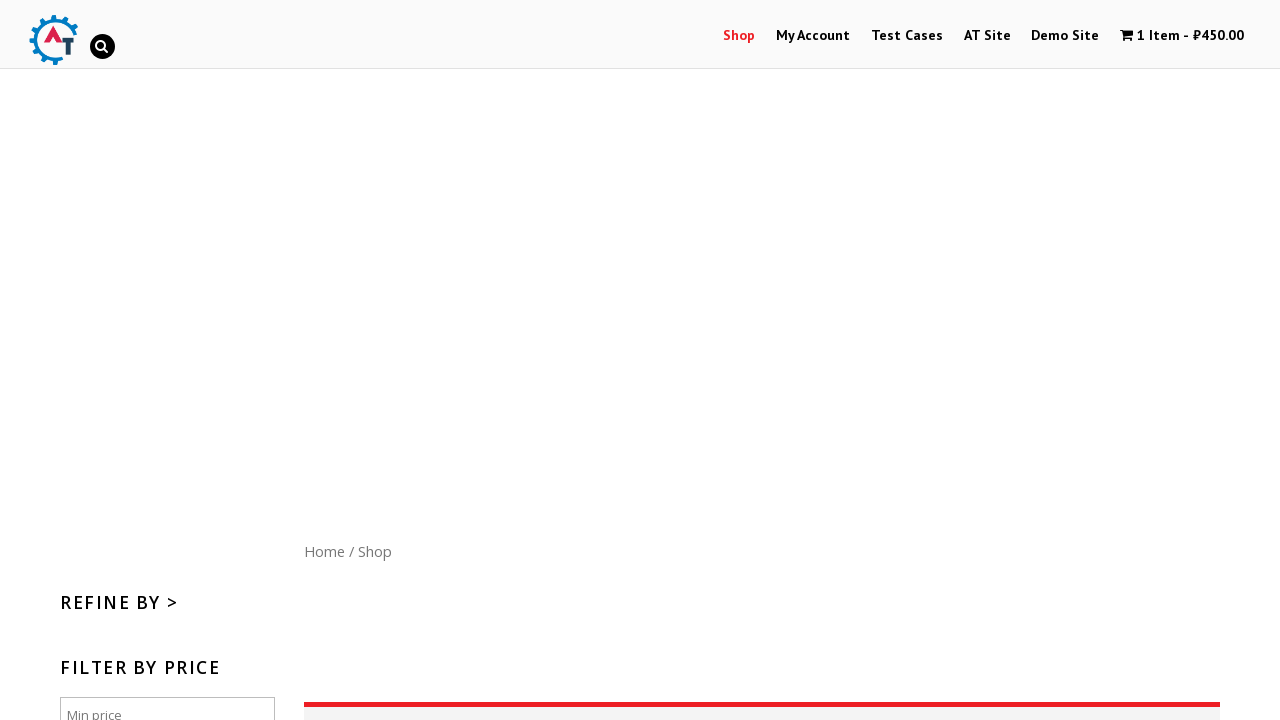

Clicked on shopping cart contents link at (1182, 36) on xpath=//a[@class='wpmenucart-contents']
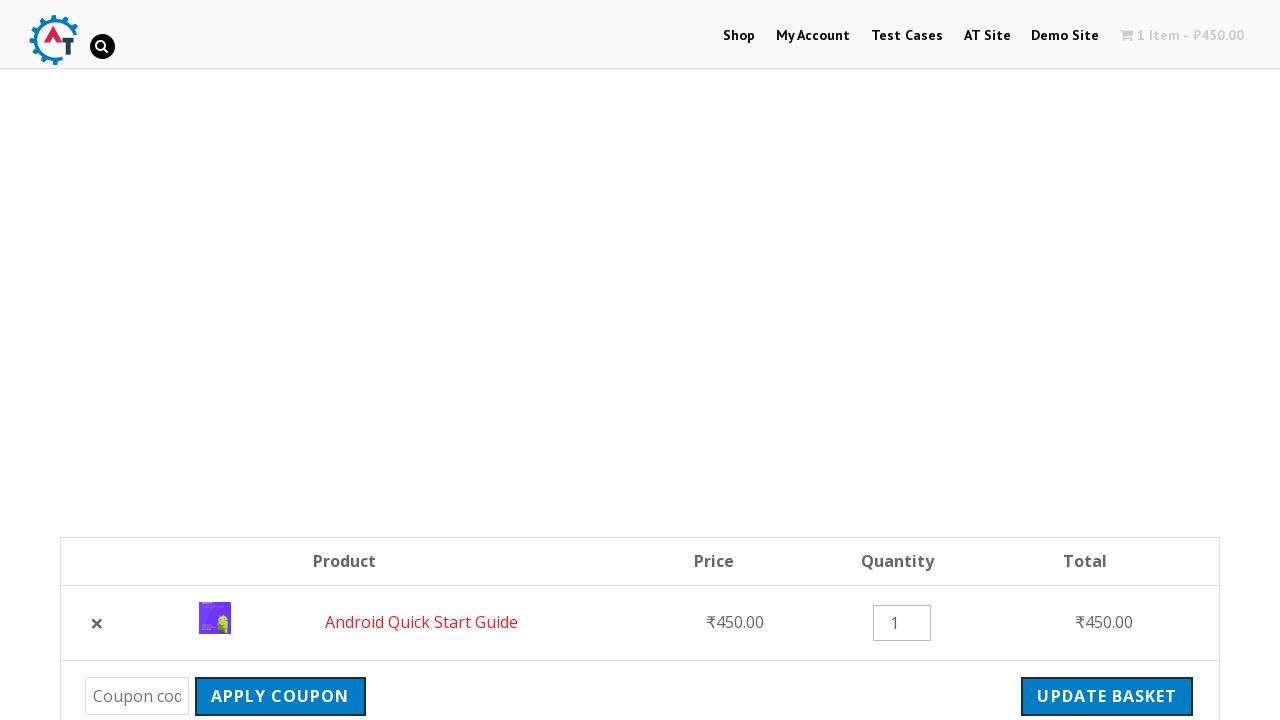

Checkout page with shopping table loaded
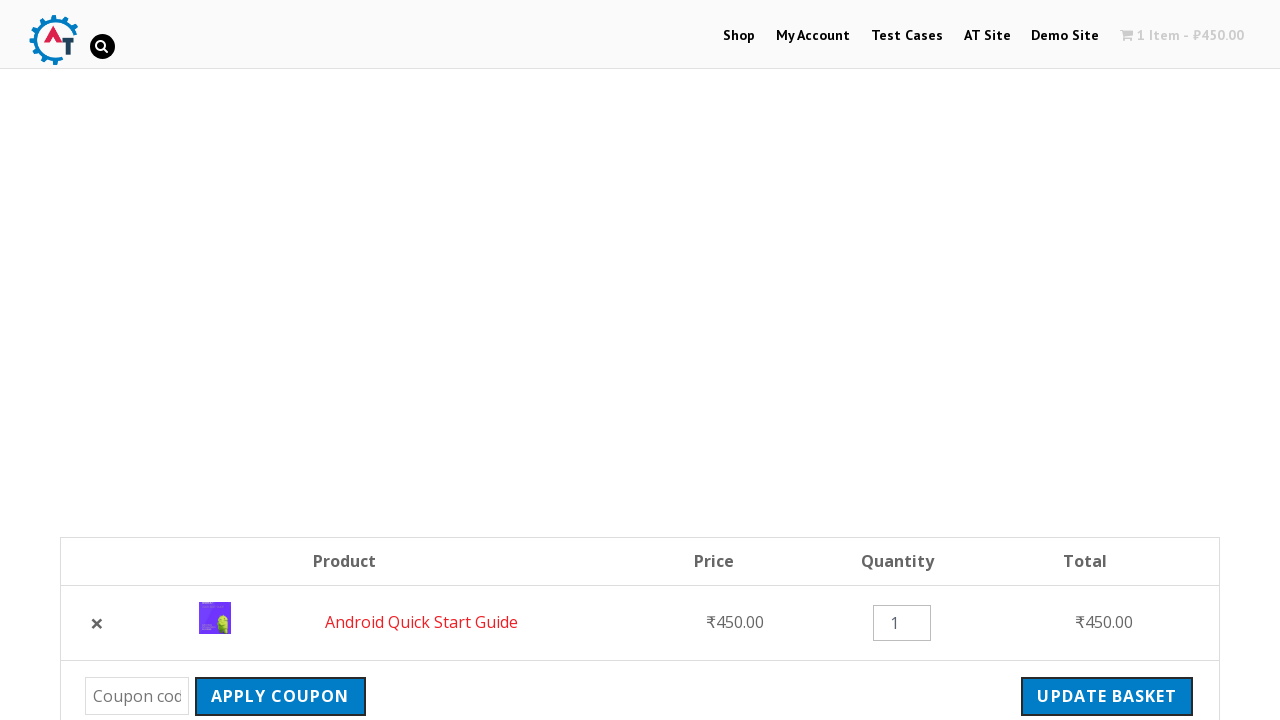

Subtotal amount is displayed
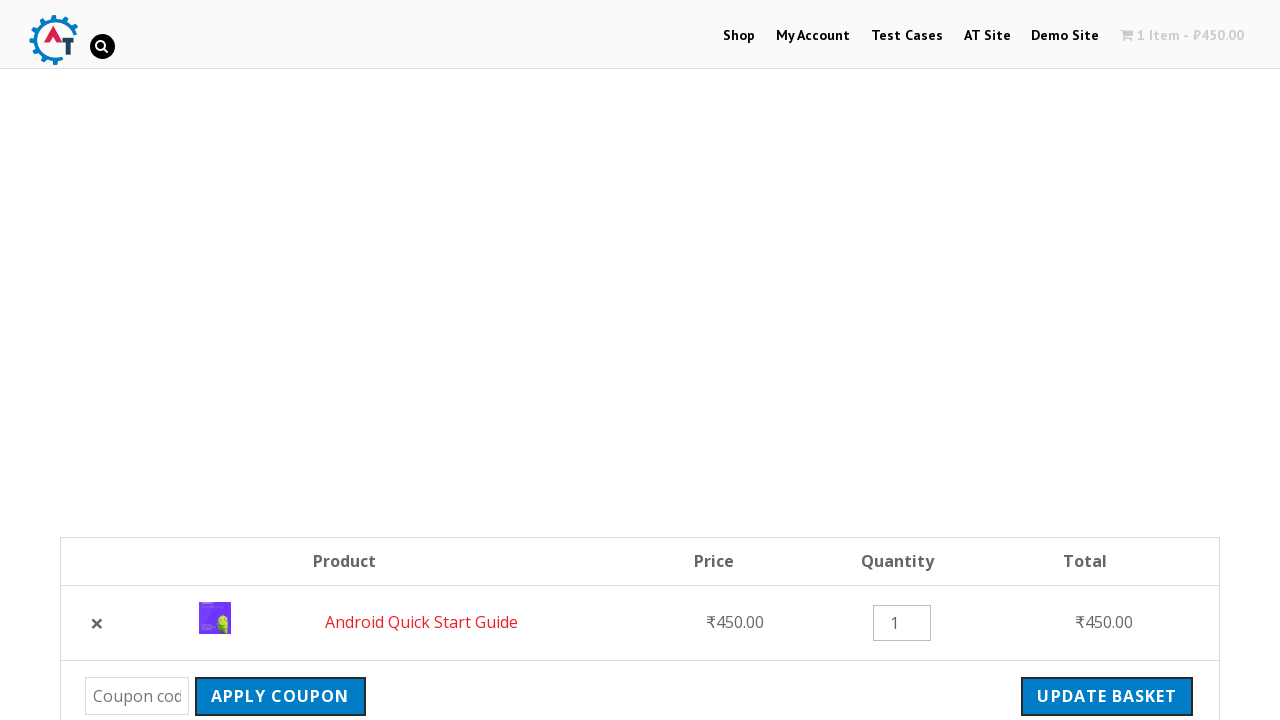

Total amount with tax is displayed
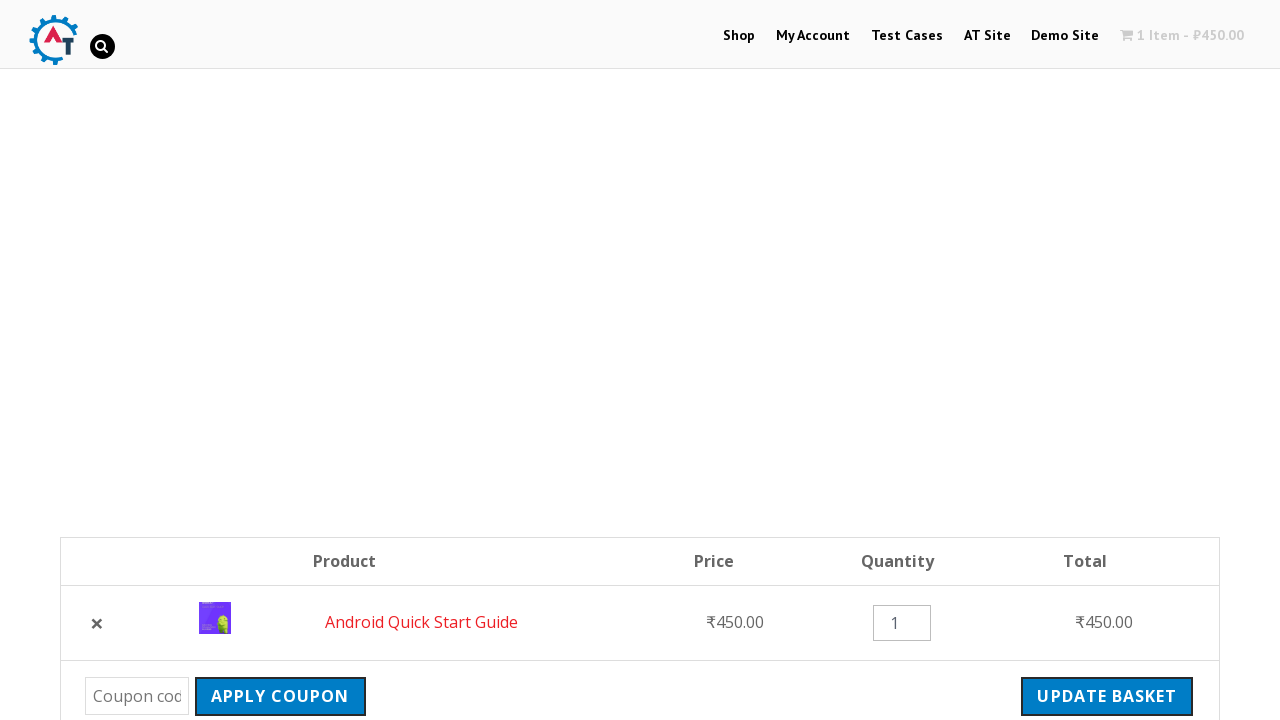

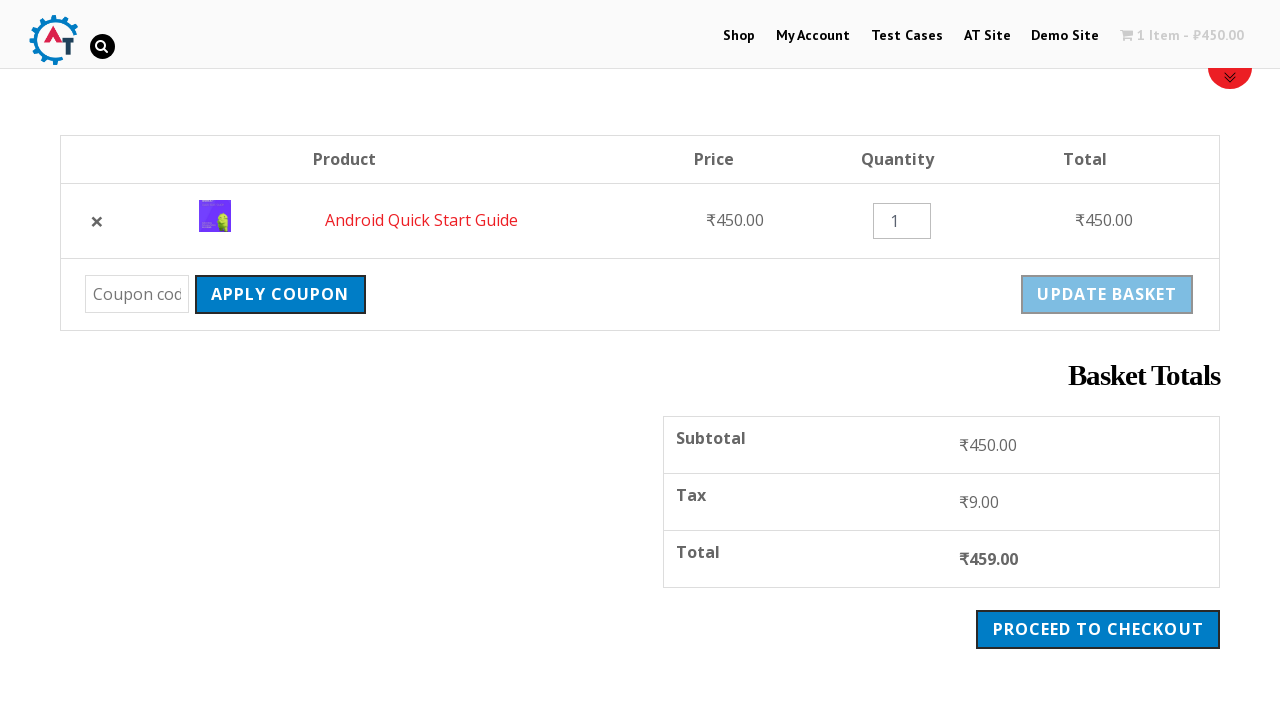